Tests adding a product to cart on demoblaze.com by selecting a product, clicking add to cart, and accepting the alert confirmation dialog

Starting URL: https://www.demoblaze.com/

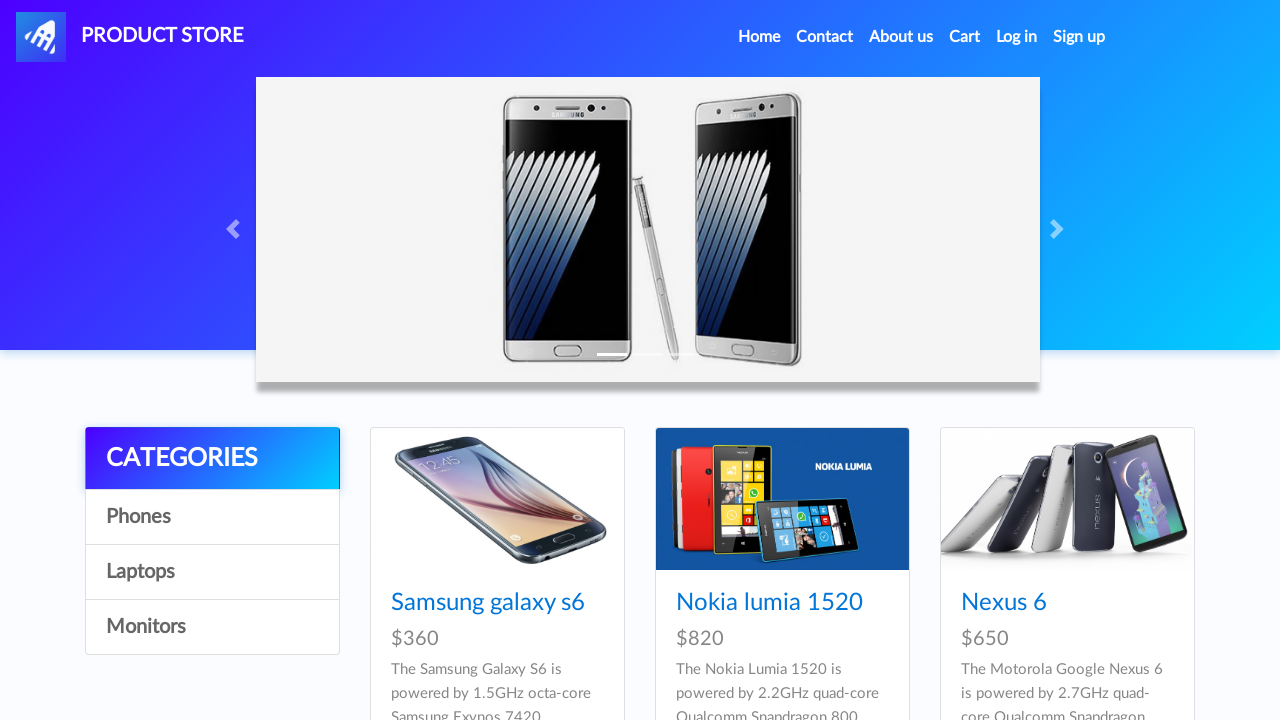

Clicked on the first product image to view product details at (497, 499) on xpath=//*[@id='tbodyid']/div[1]/div/a/img
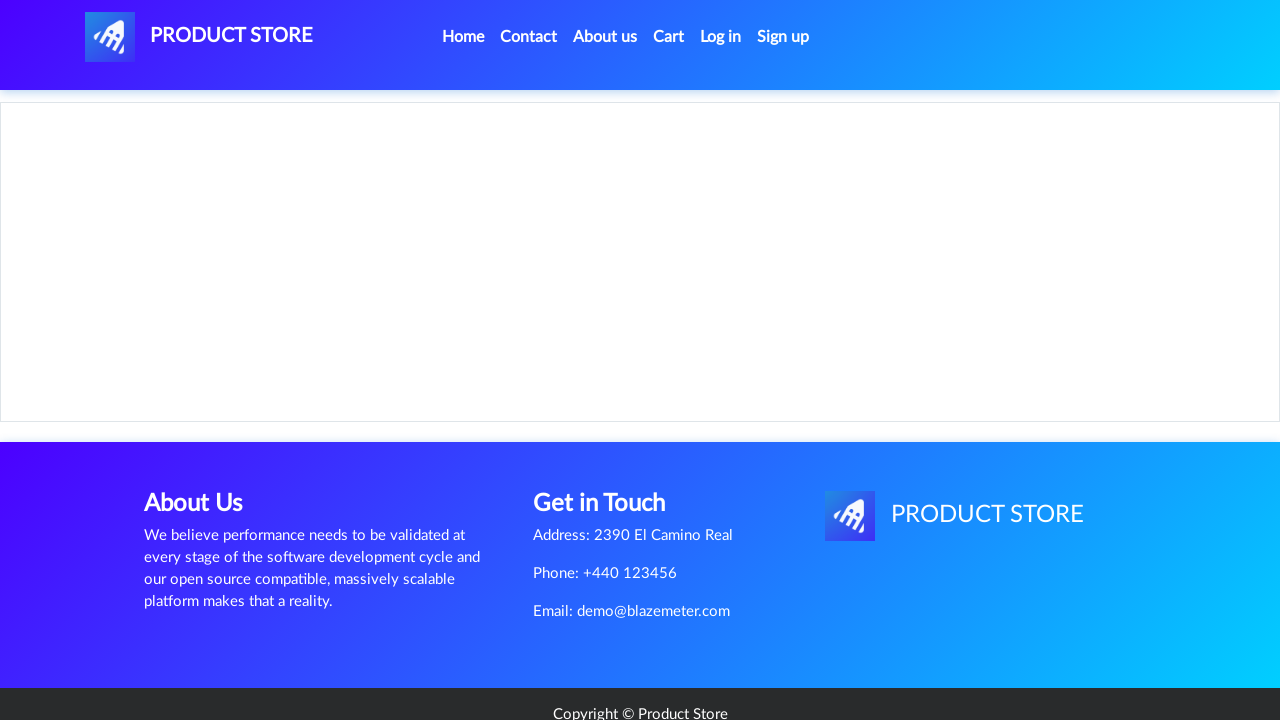

Add to cart button selector loaded
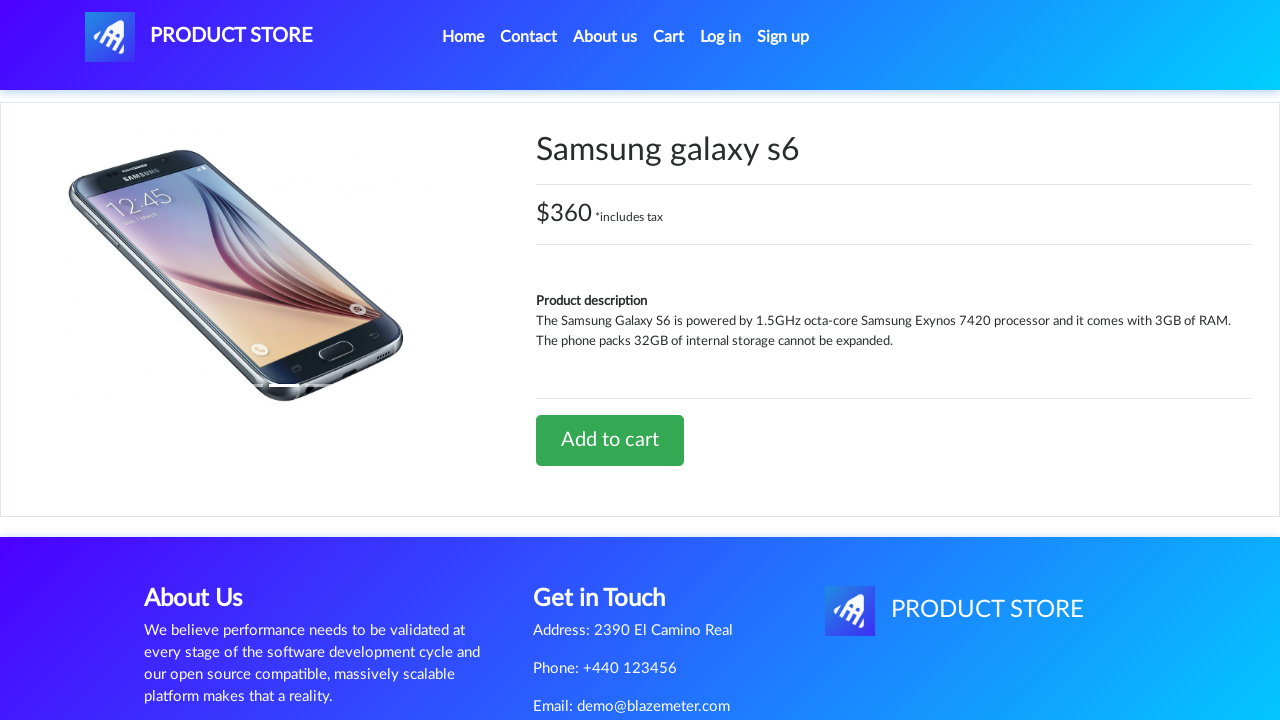

Clicked Add to cart button at (610, 440) on xpath=//*[@id='tbodyid']/div[2]/div/a
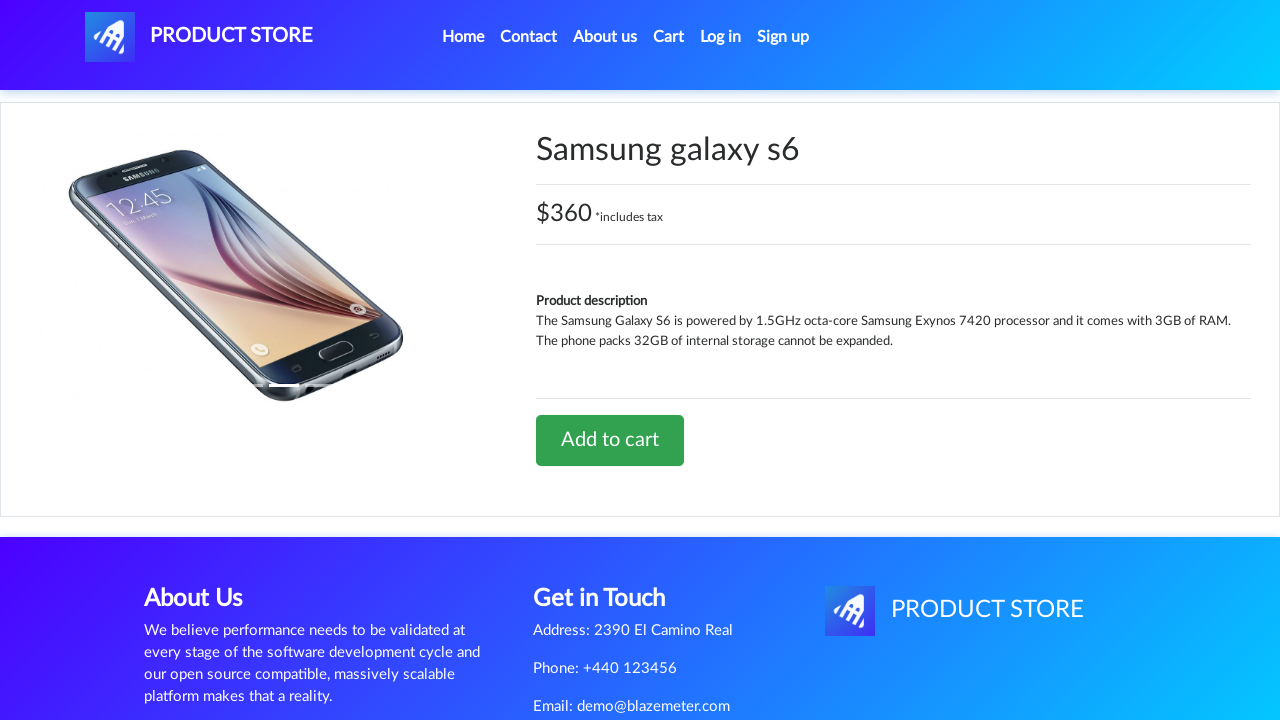

Set up dialog handler to accept alert confirmation
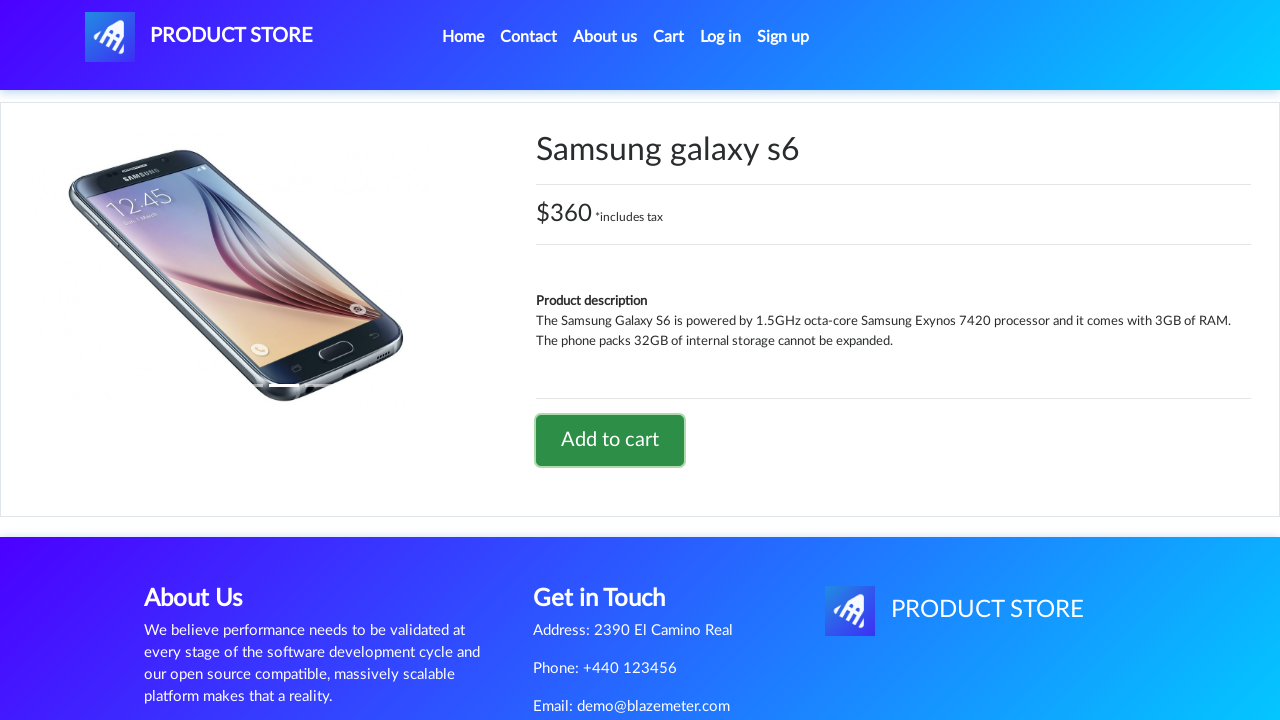

Waited for alert to be processed
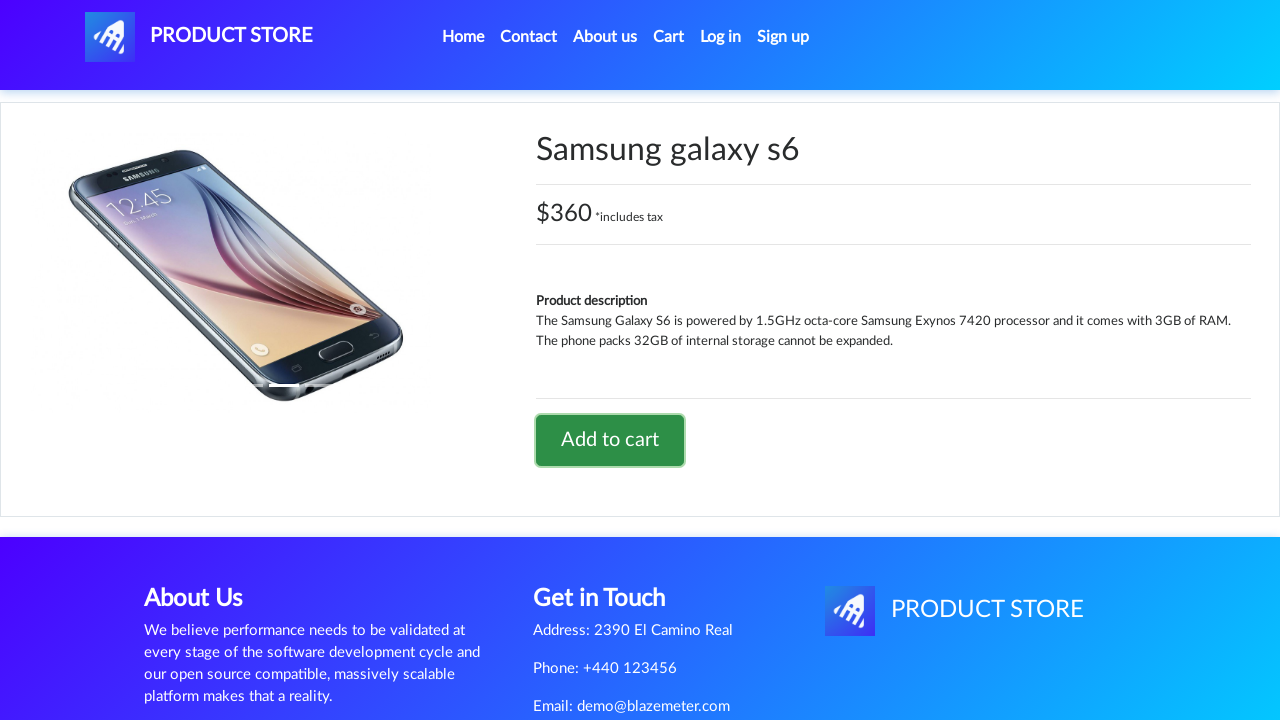

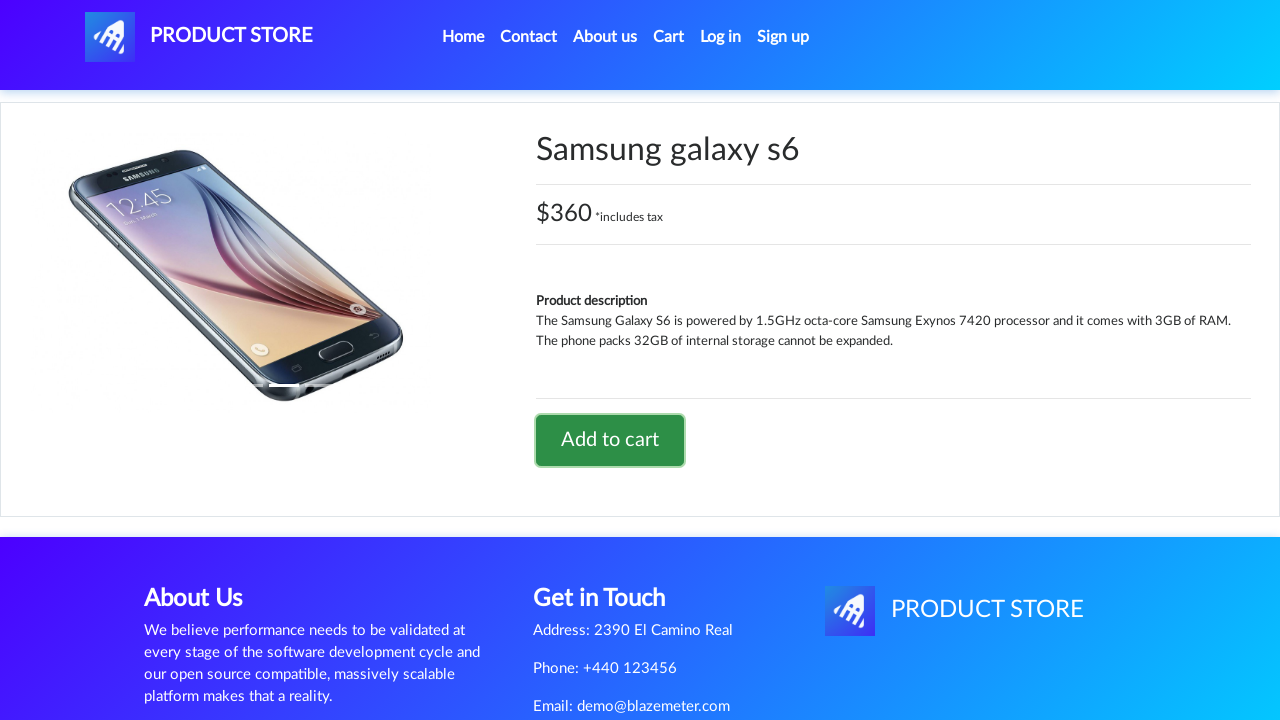